Tests jQuery UI draggable functionality by switching to an iframe and dragging an element to a new position

Starting URL: https://jqueryui.com/draggable/

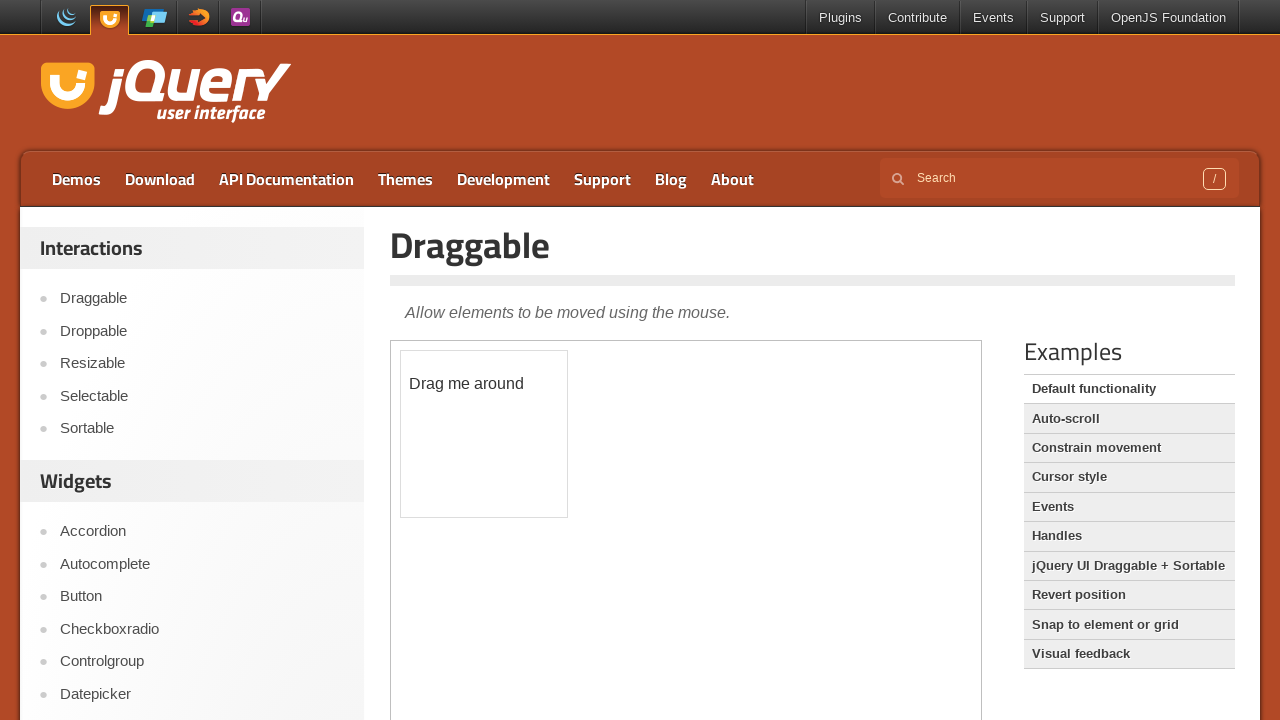

Located the demo iframe for jQuery UI draggable
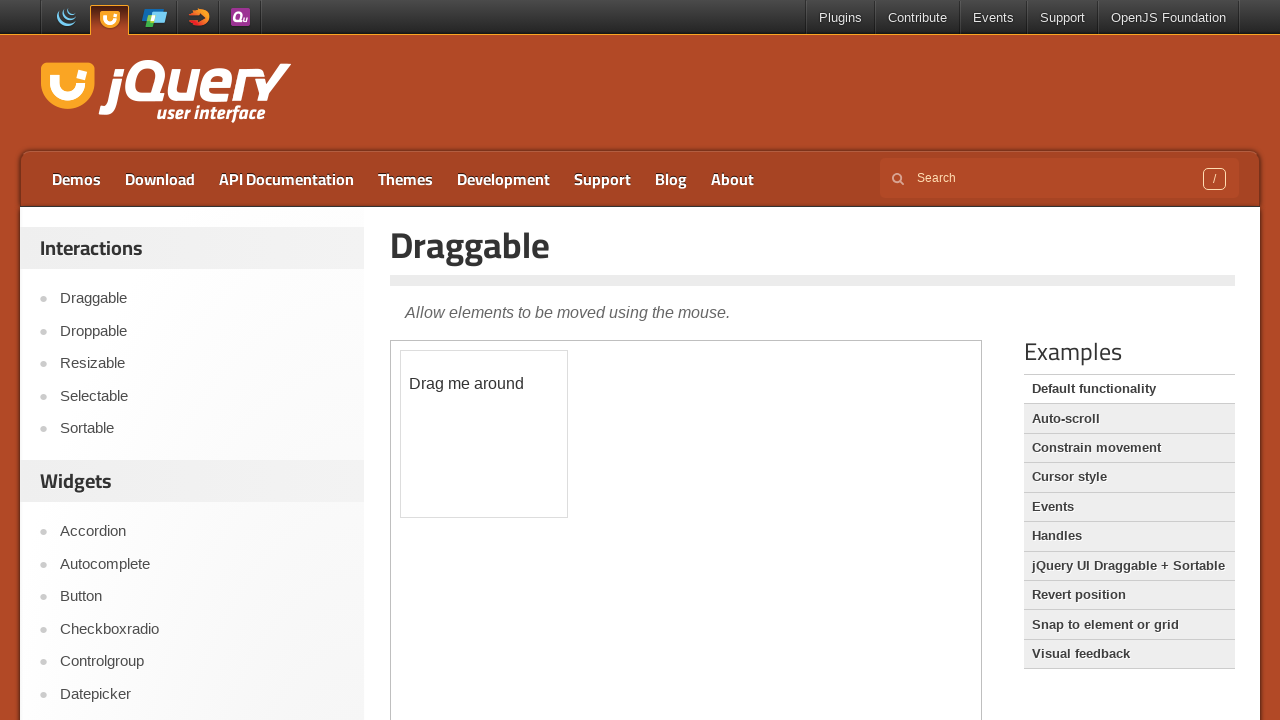

Located the draggable element within the iframe
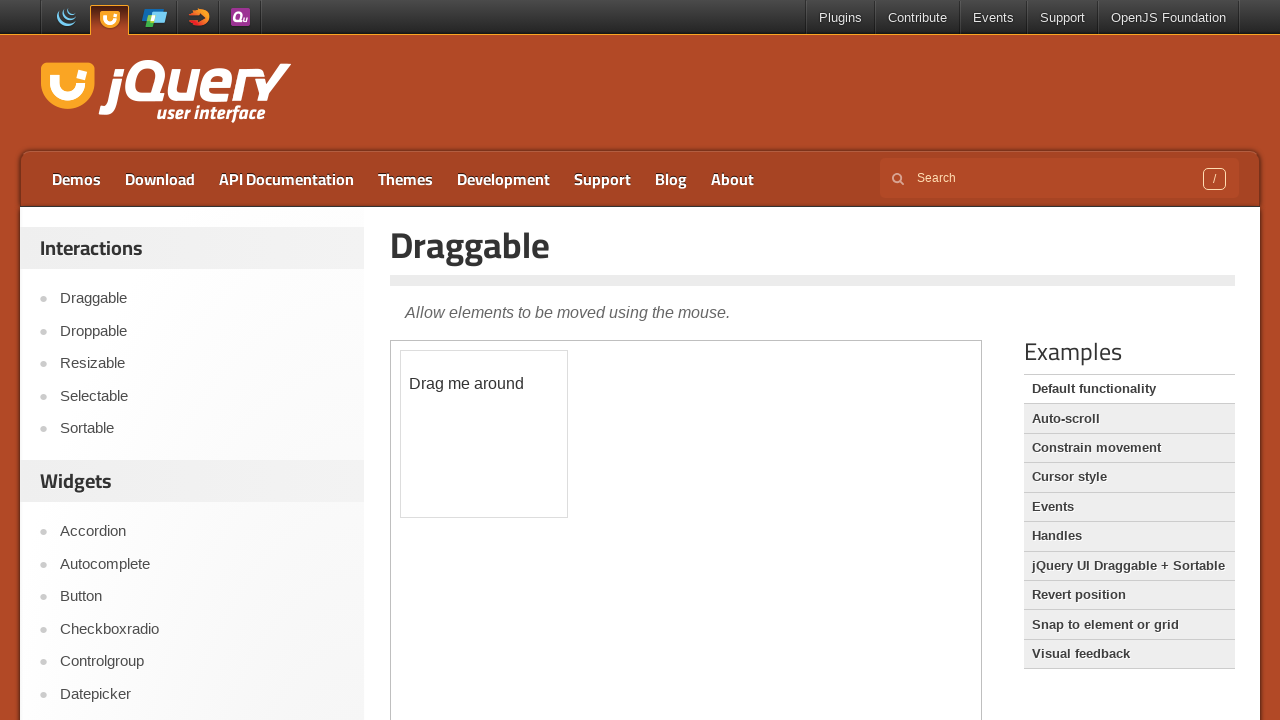

Dragged the element 80px right and 80px down to new position at (481, 431)
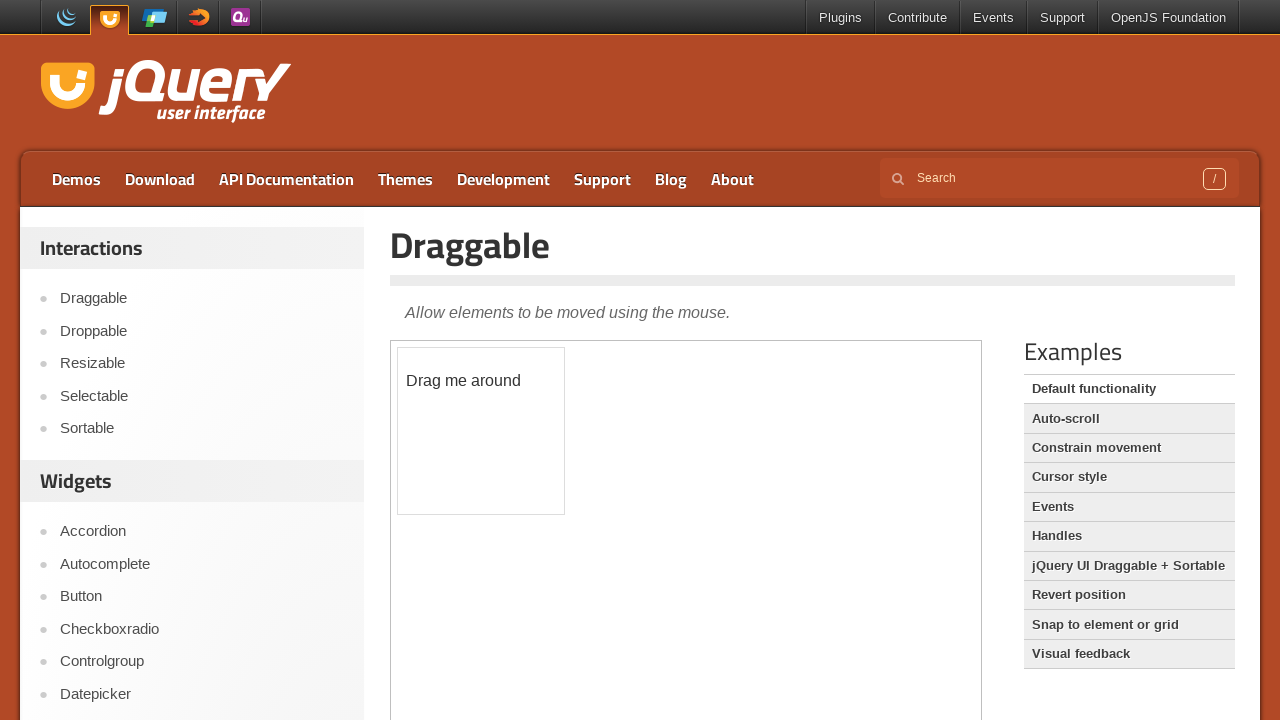

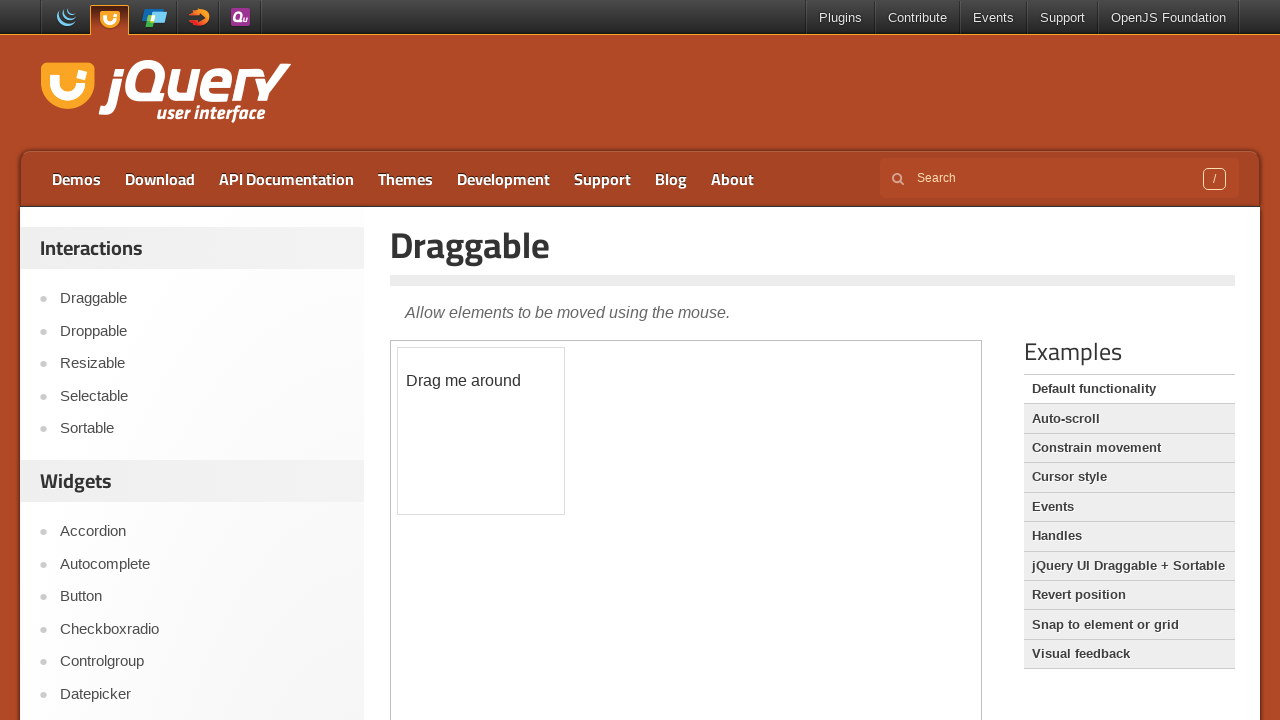